Tests checkbox functionality by iterating through all checkboxes, clicking to select them, verifying selection, then clicking again to deselect and verifying deselection.

Starting URL: https://kristinek.github.io/site/examples/actions

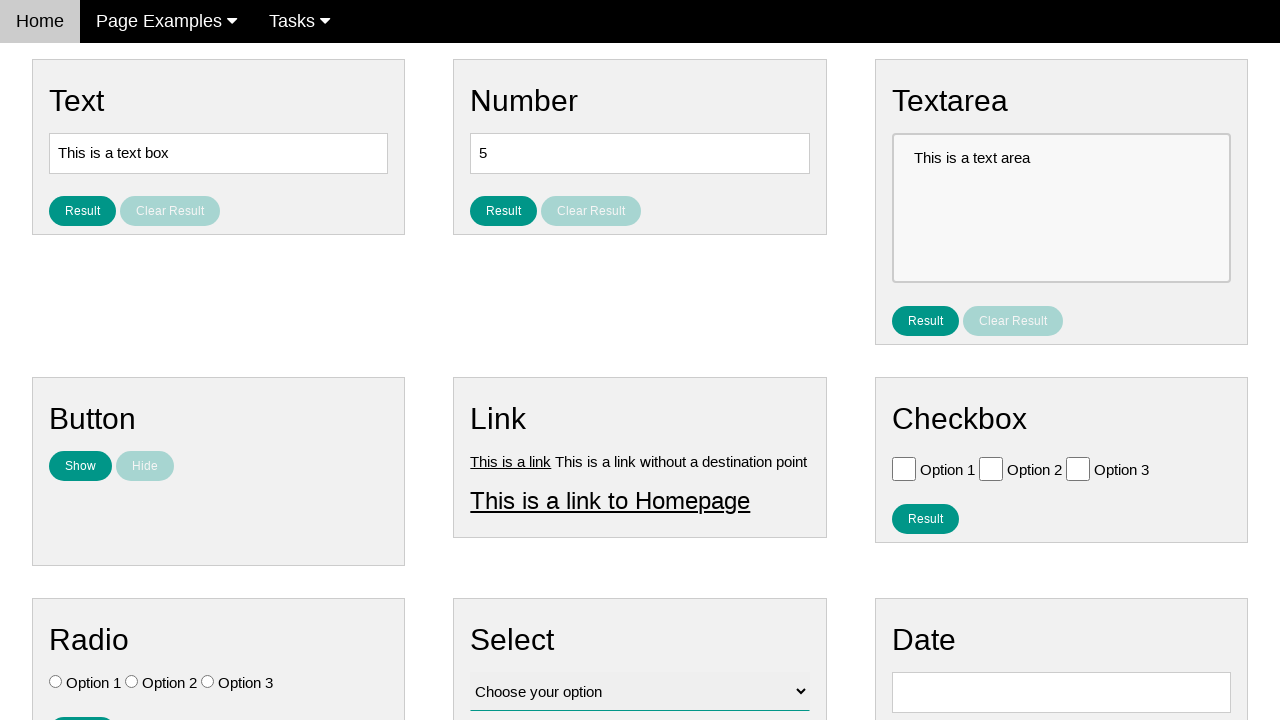

Navigated to checkbox actions test page
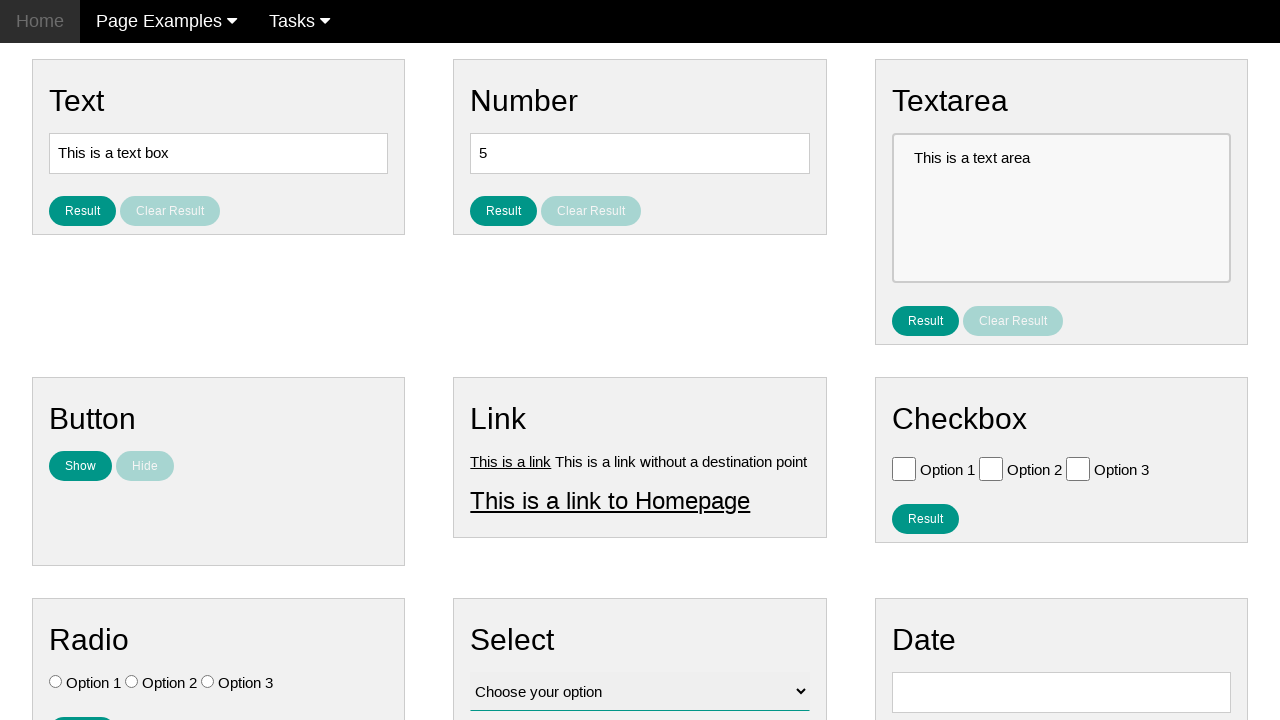

Located all checkboxes on the page
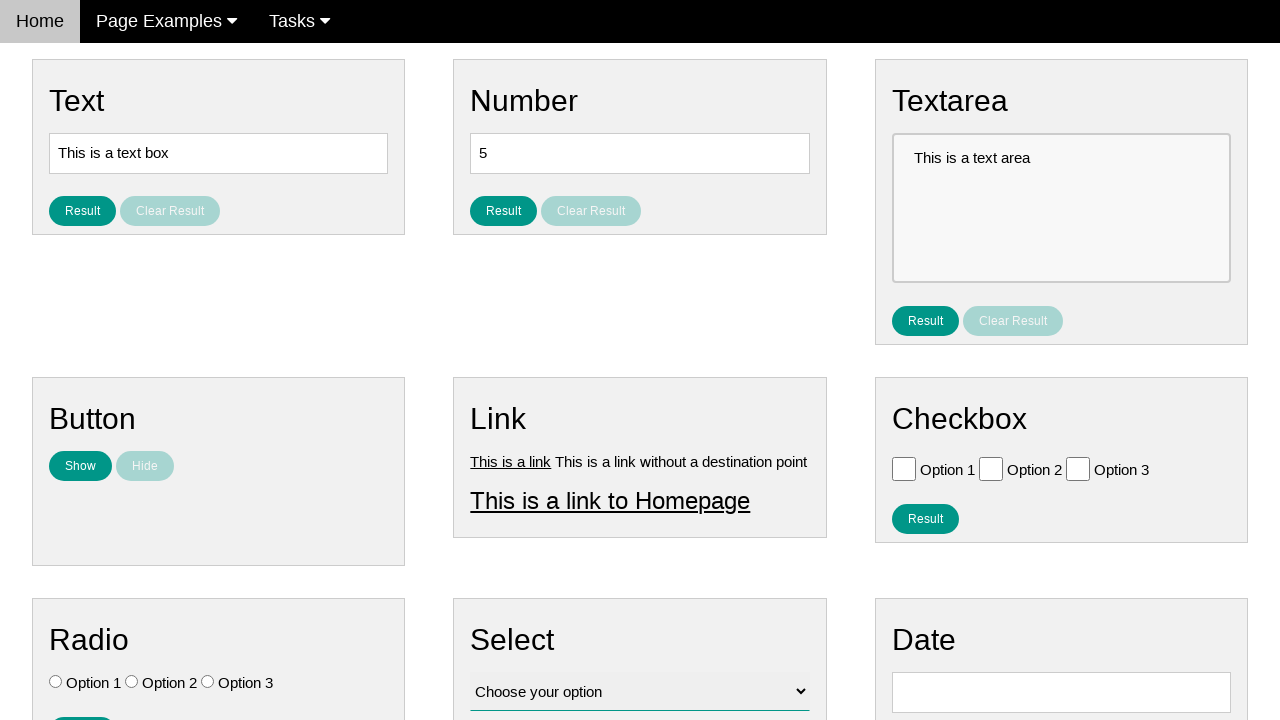

Clicked checkbox to select it at (904, 468) on input[type='checkbox'] >> nth=0
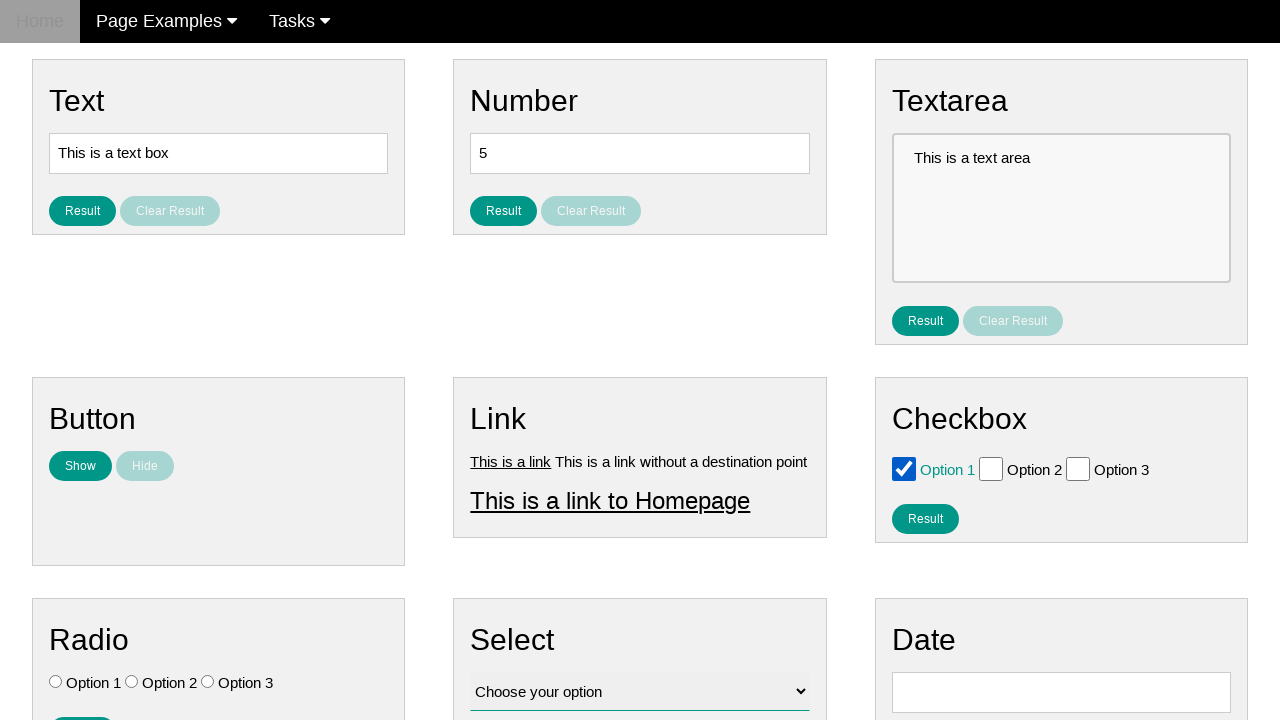

Clicked checkbox to deselect it at (904, 468) on input[type='checkbox'] >> nth=0
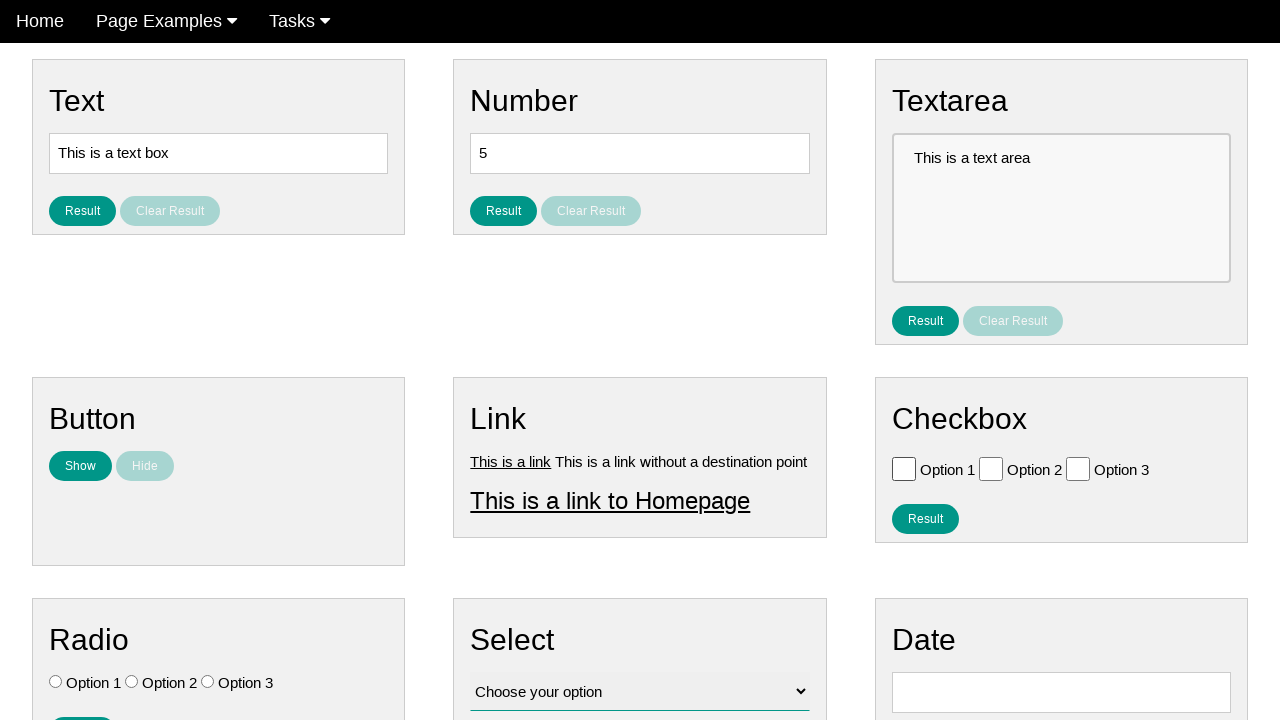

Clicked checkbox to select it at (991, 468) on input[type='checkbox'] >> nth=1
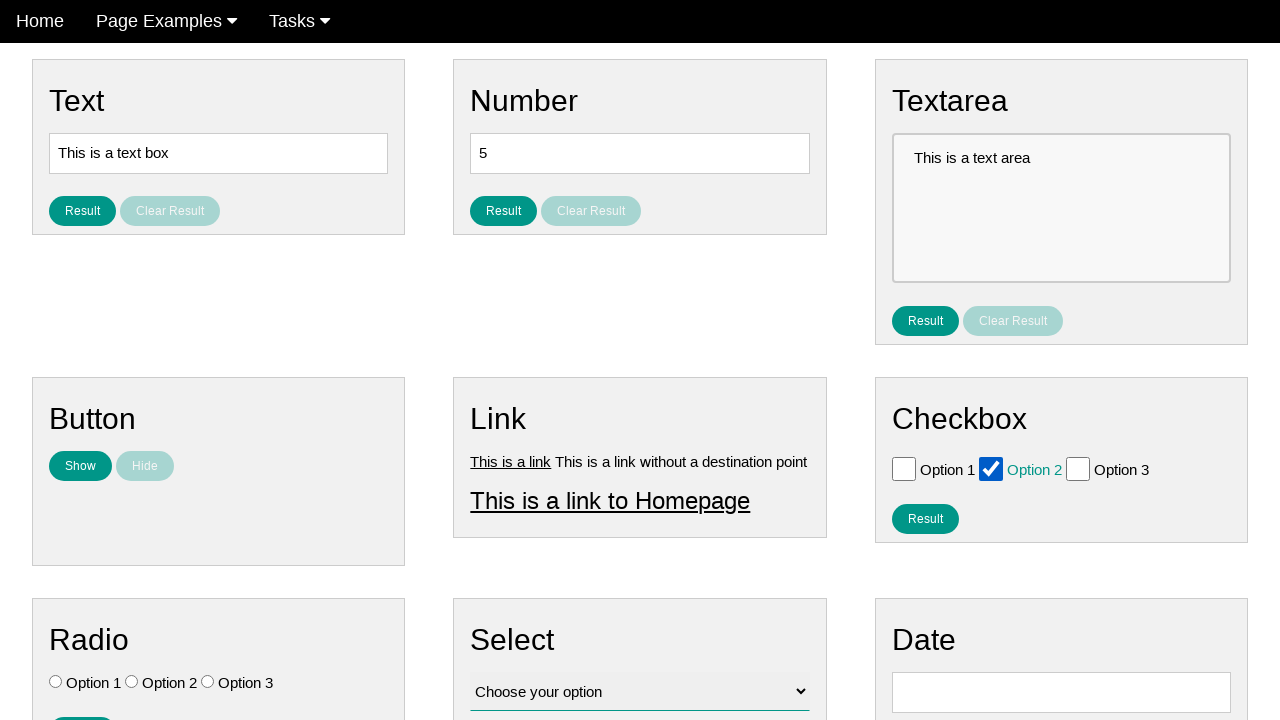

Clicked checkbox to deselect it at (991, 468) on input[type='checkbox'] >> nth=1
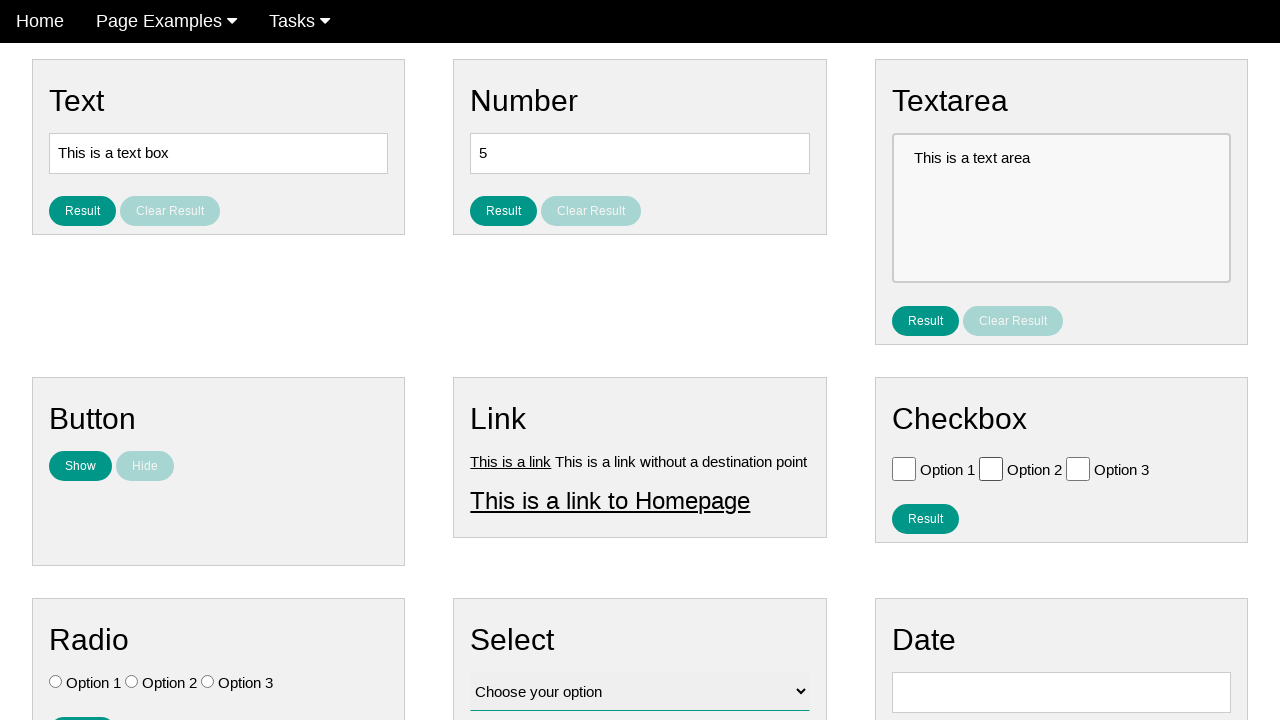

Clicked checkbox to select it at (1078, 468) on input[type='checkbox'] >> nth=2
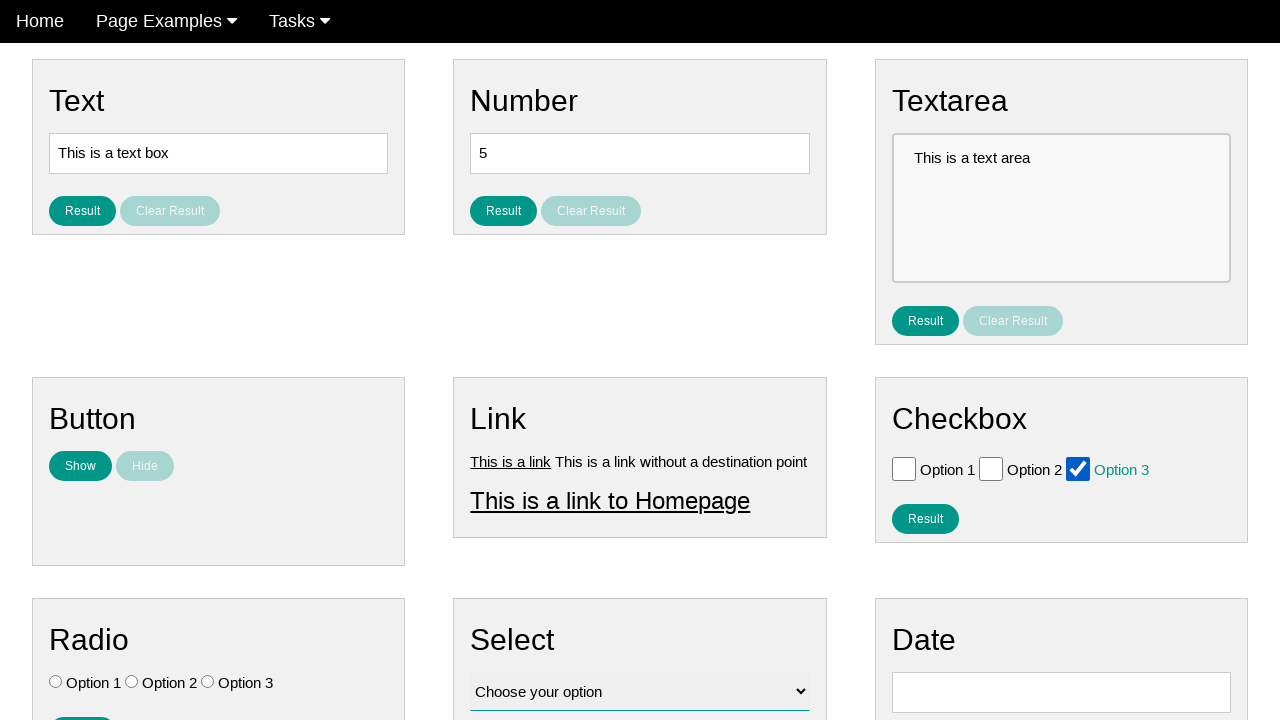

Clicked checkbox to deselect it at (1078, 468) on input[type='checkbox'] >> nth=2
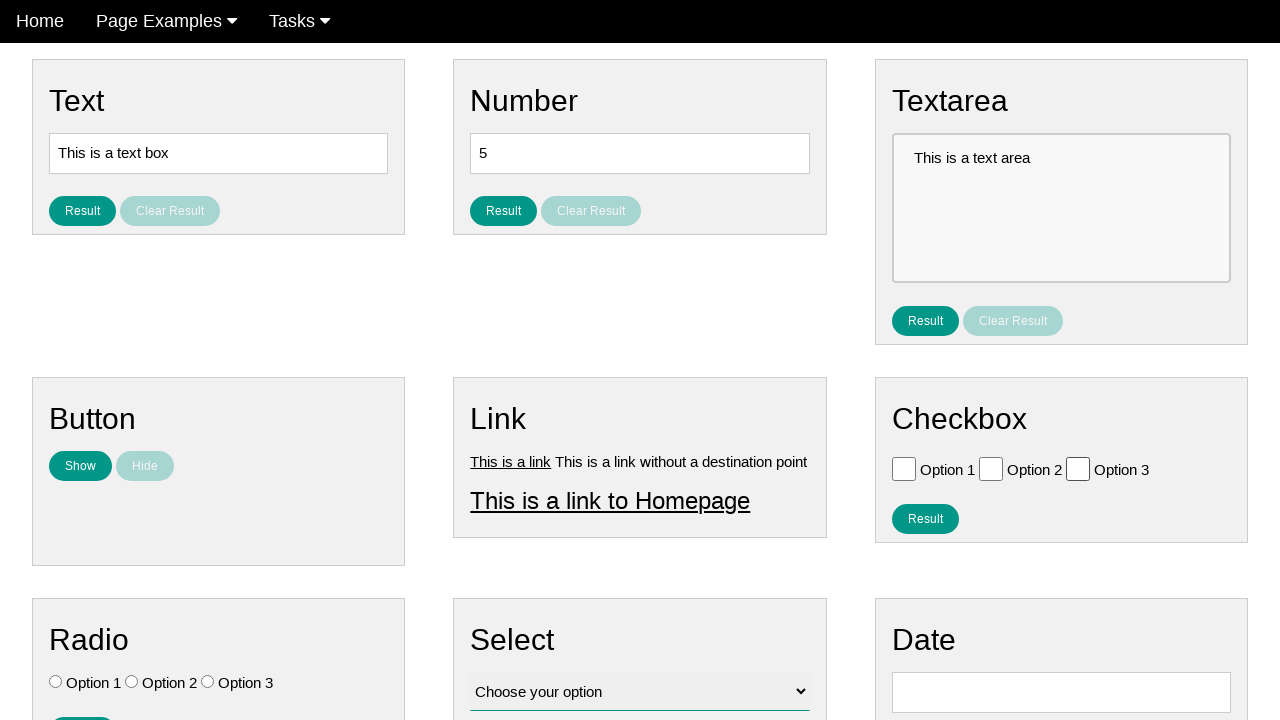

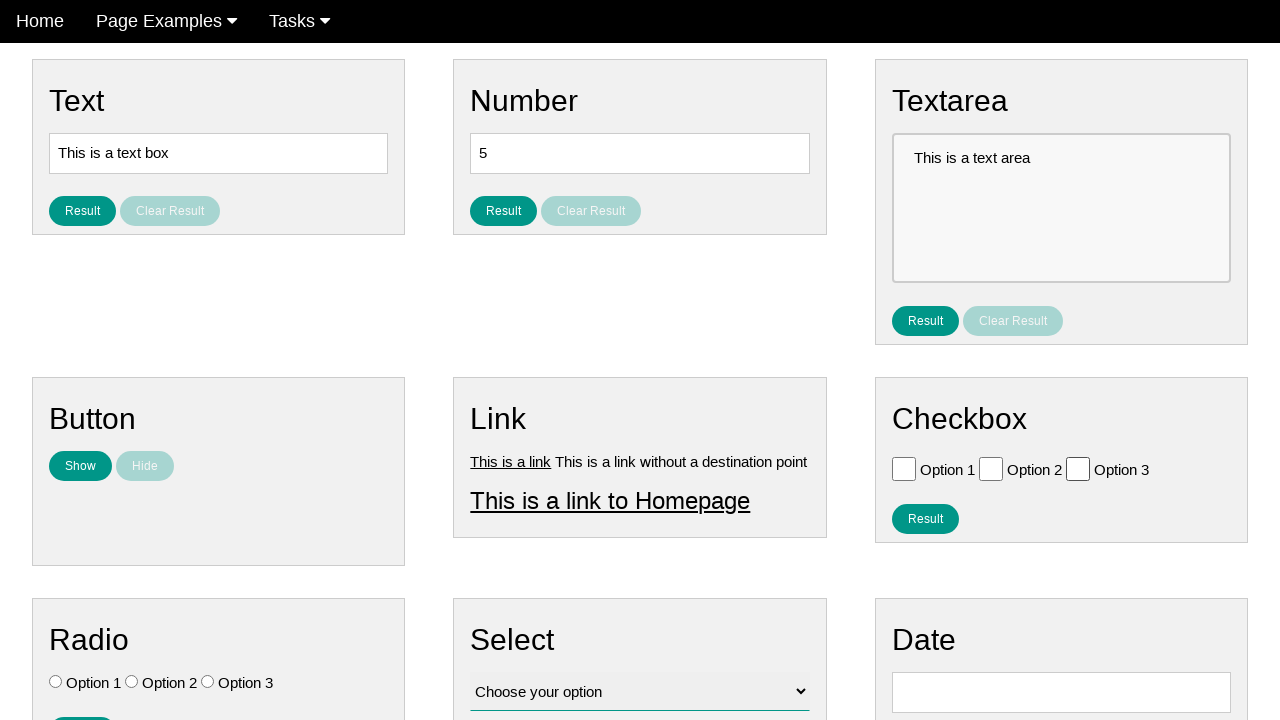